Tests login form validation with leading space in username, verifying the appropriate error message is displayed

Starting URL: https://www.saucedemo.com/

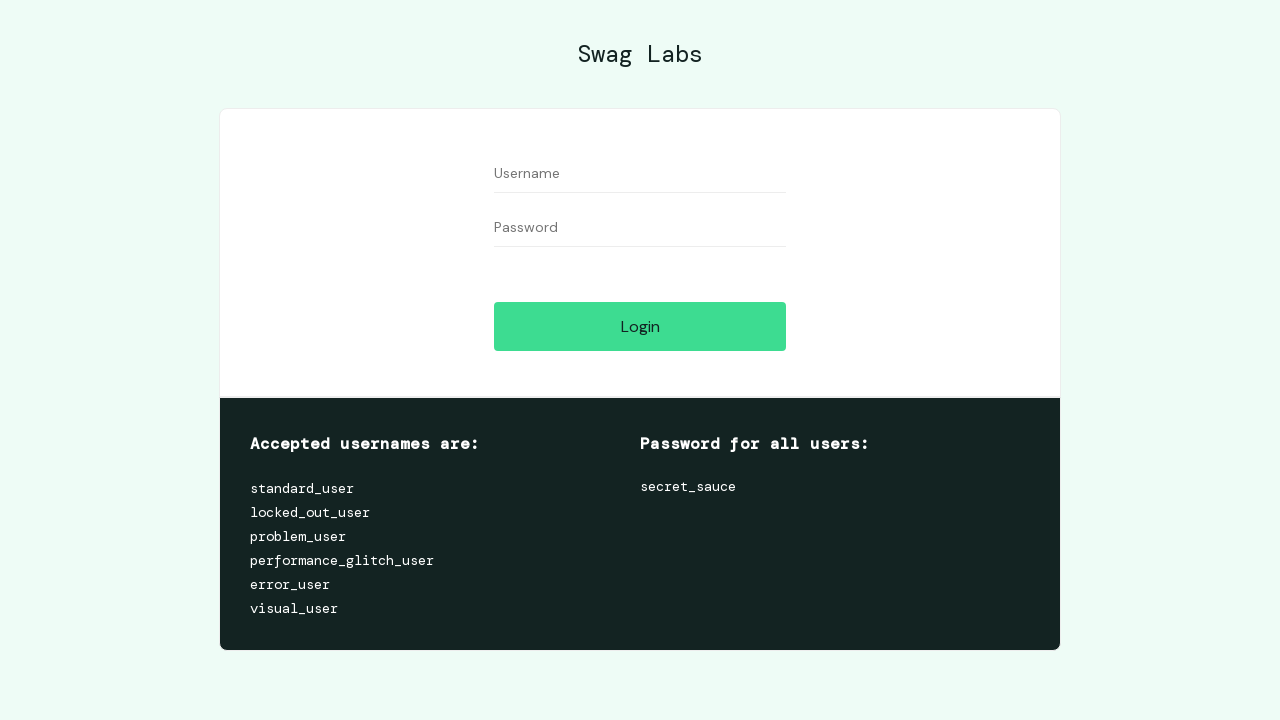

Filled username field with leading space: ' standard_user' on #user-name
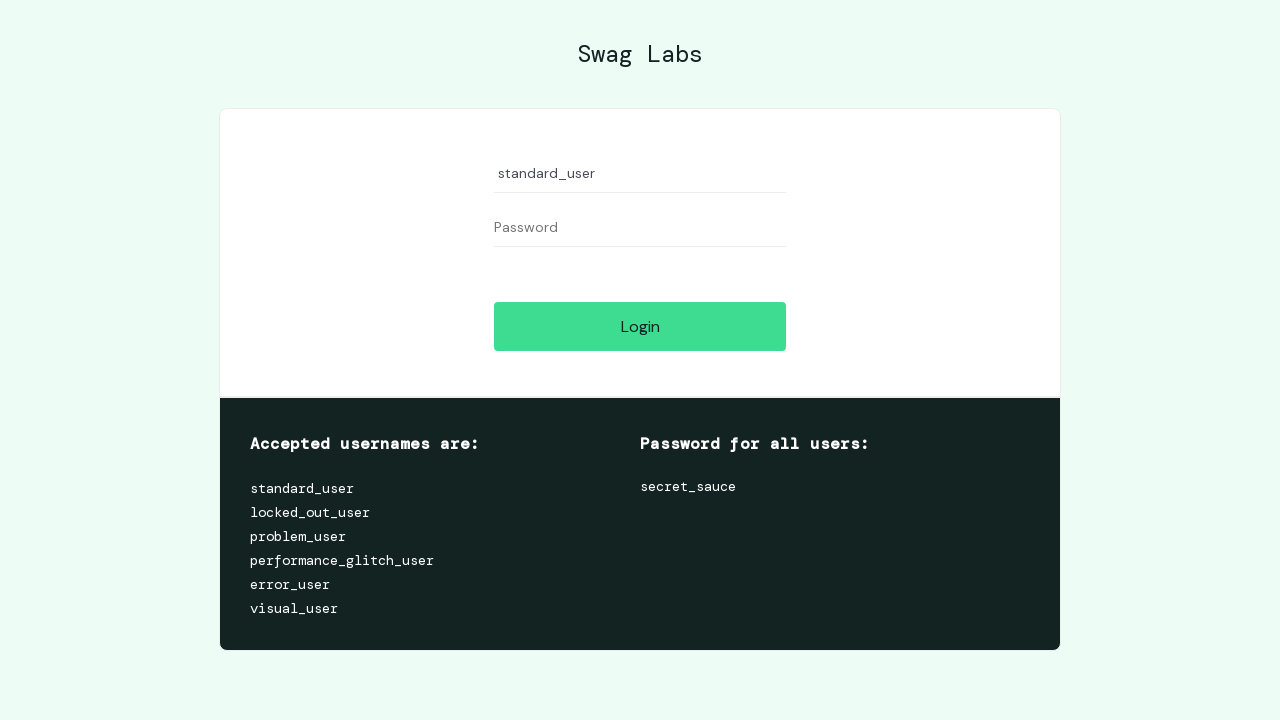

Filled password field with valid password: 'secret_sauce' on #password
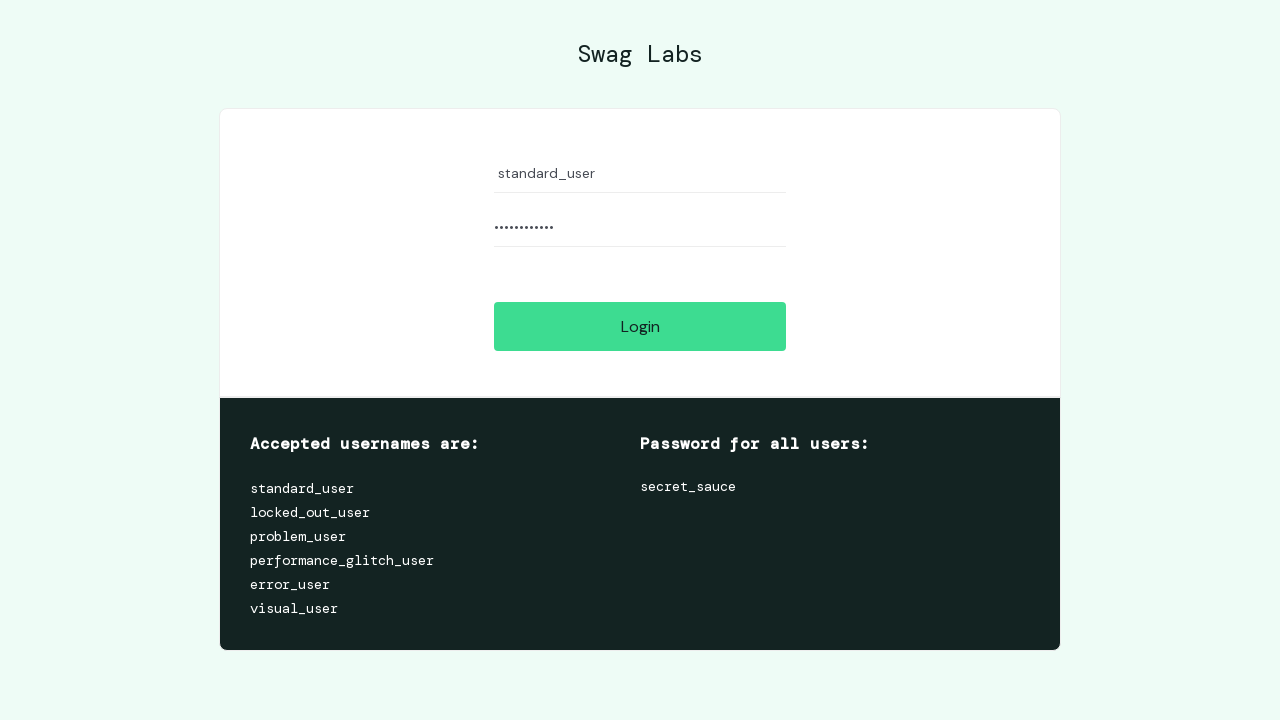

Clicked login button to submit form at (640, 326) on #login-button
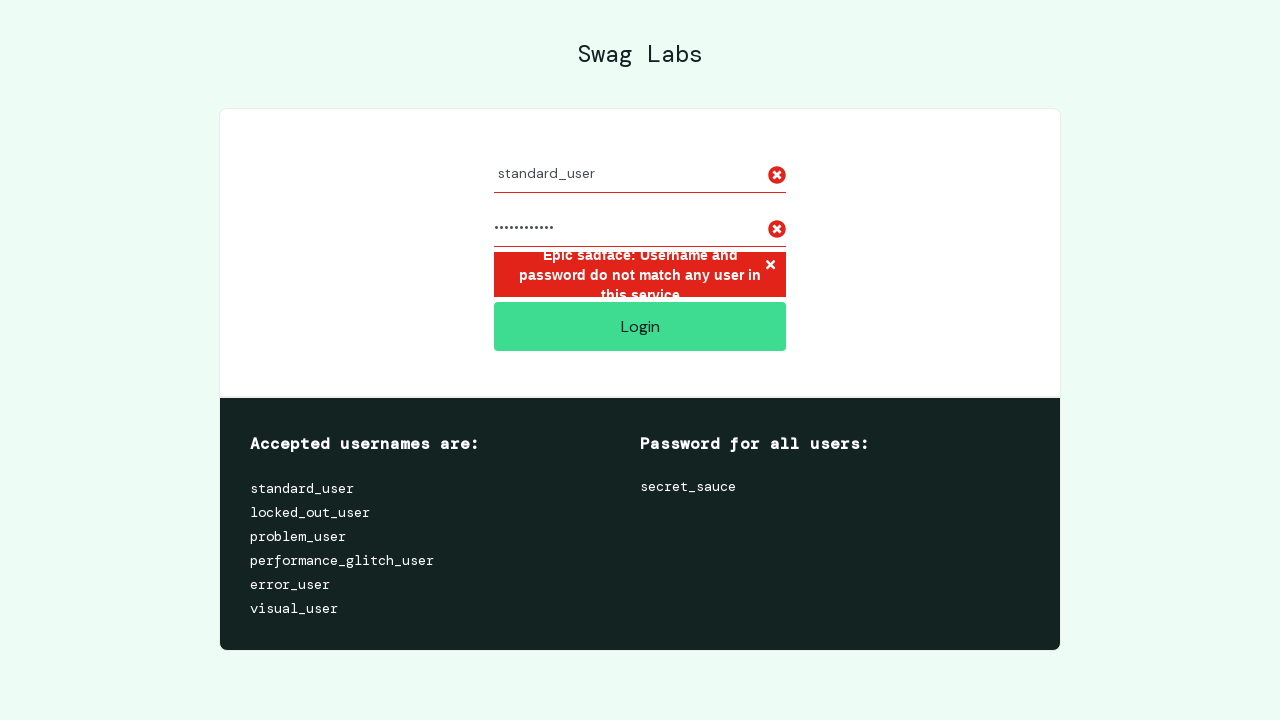

Error message appeared - login validation failed due to leading space in username
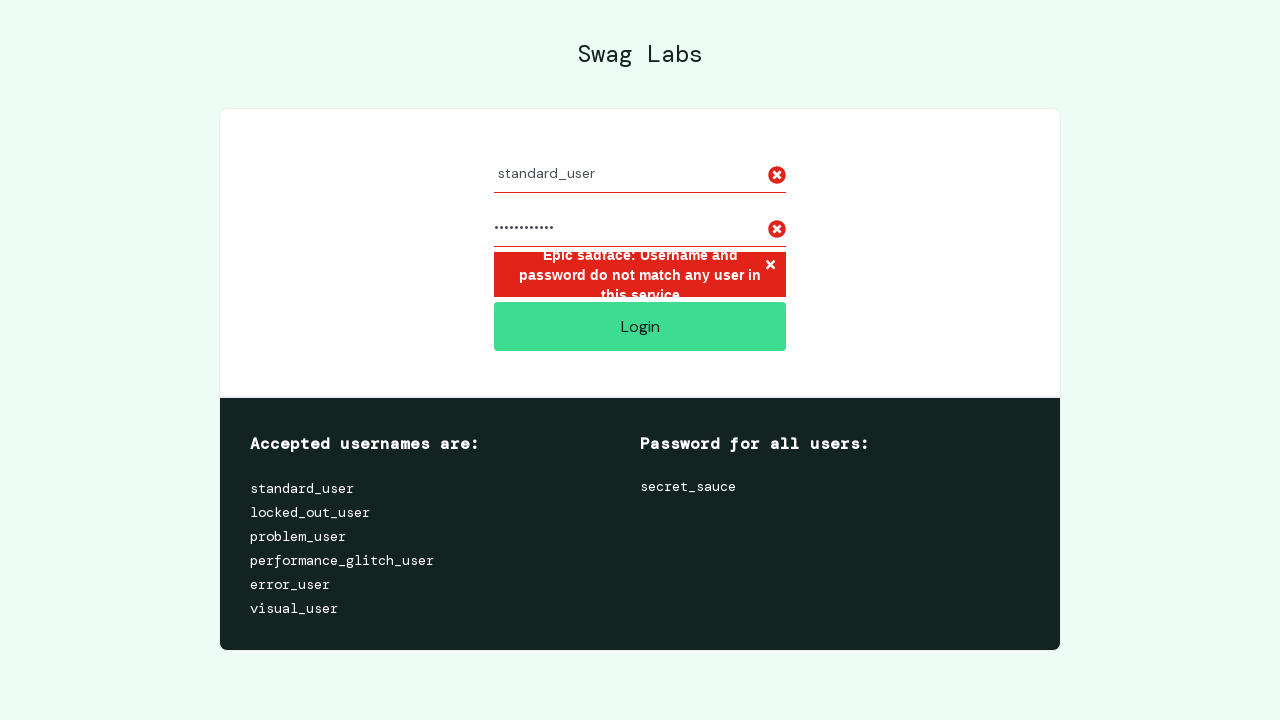

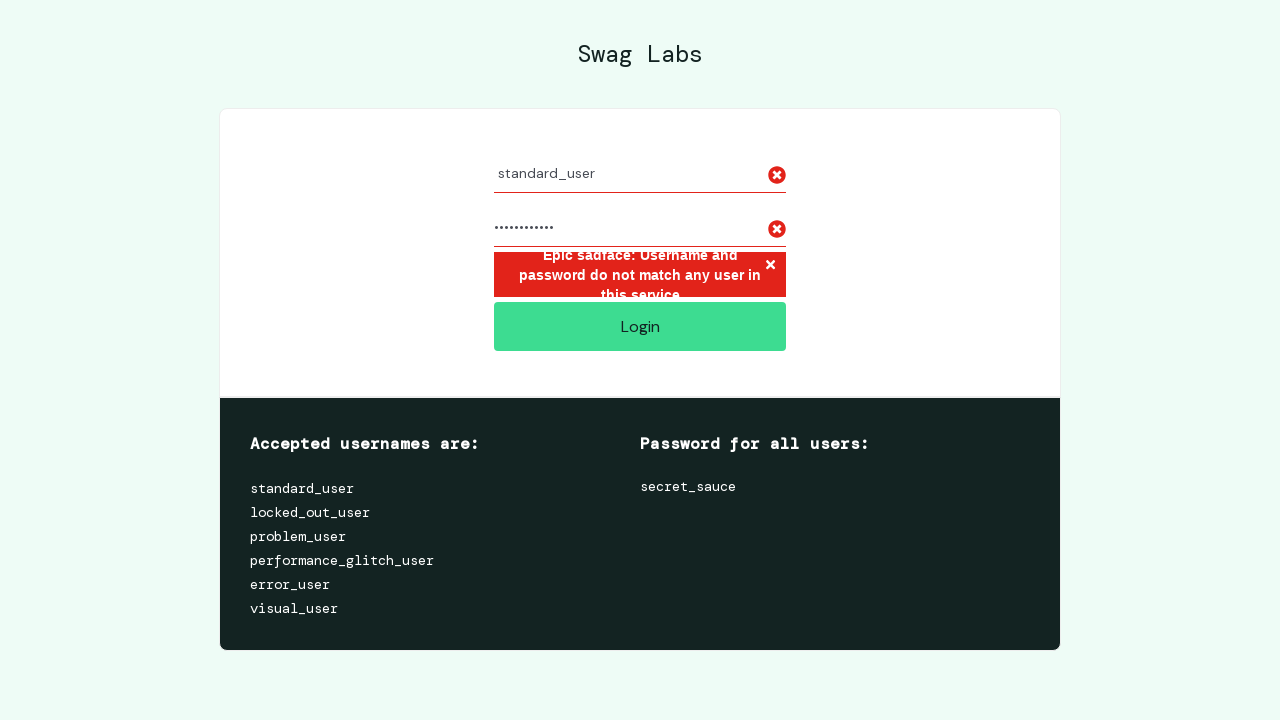